Tests the jQuery UI datepicker widget by switching to the demo iframe, setting a date using JavaScript (current date plus 8 days), and verifying the date was correctly set.

Starting URL: https://jqueryui.com/datepicker/

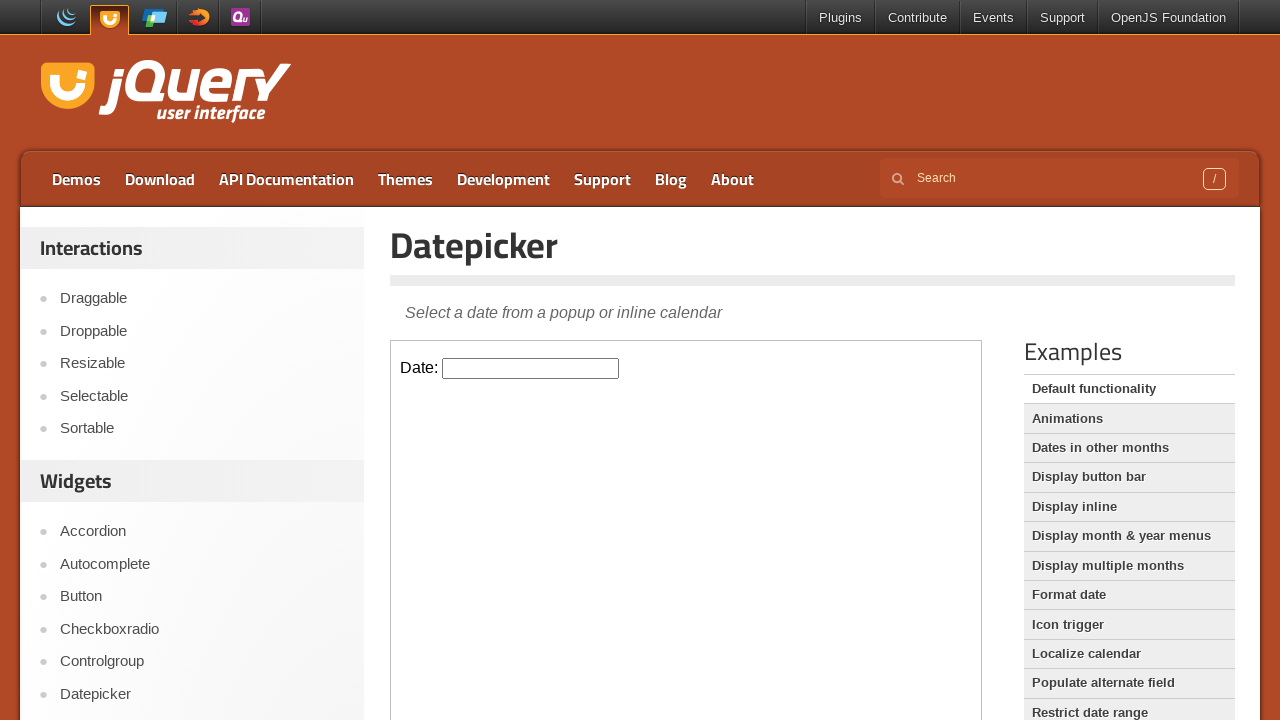

Located iframe containing datepicker widget
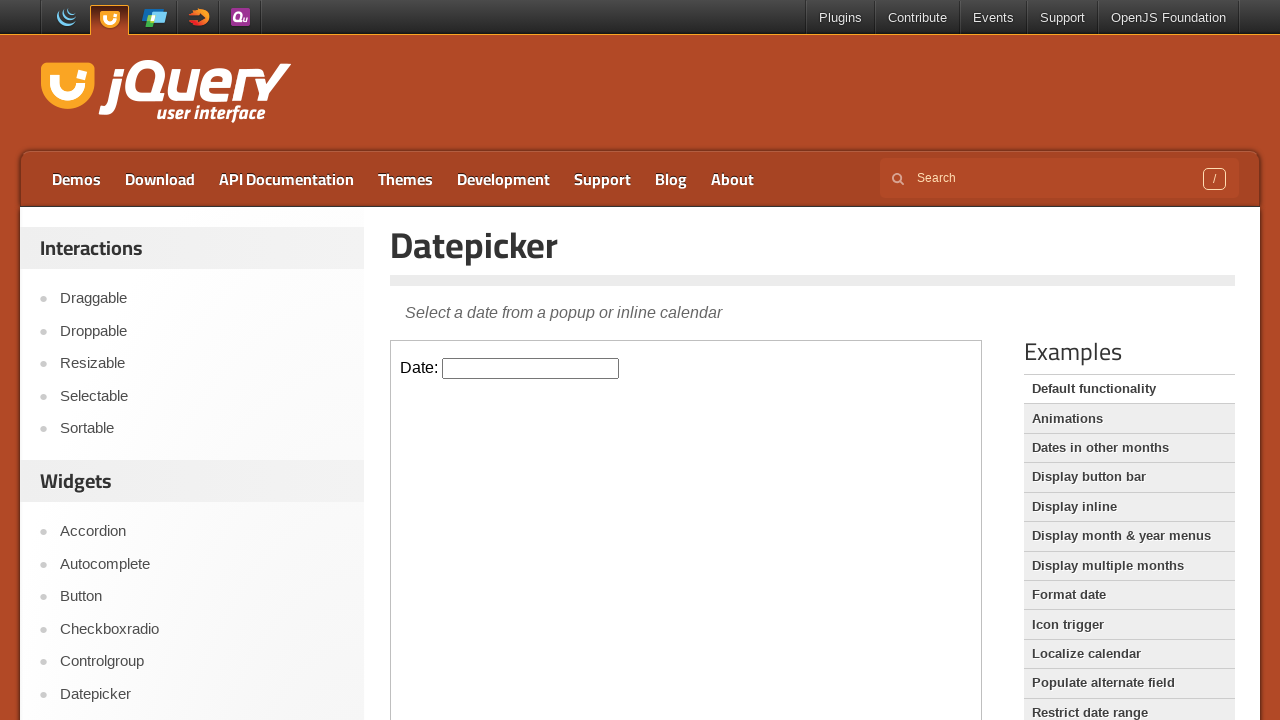

Datepicker input element is now visible
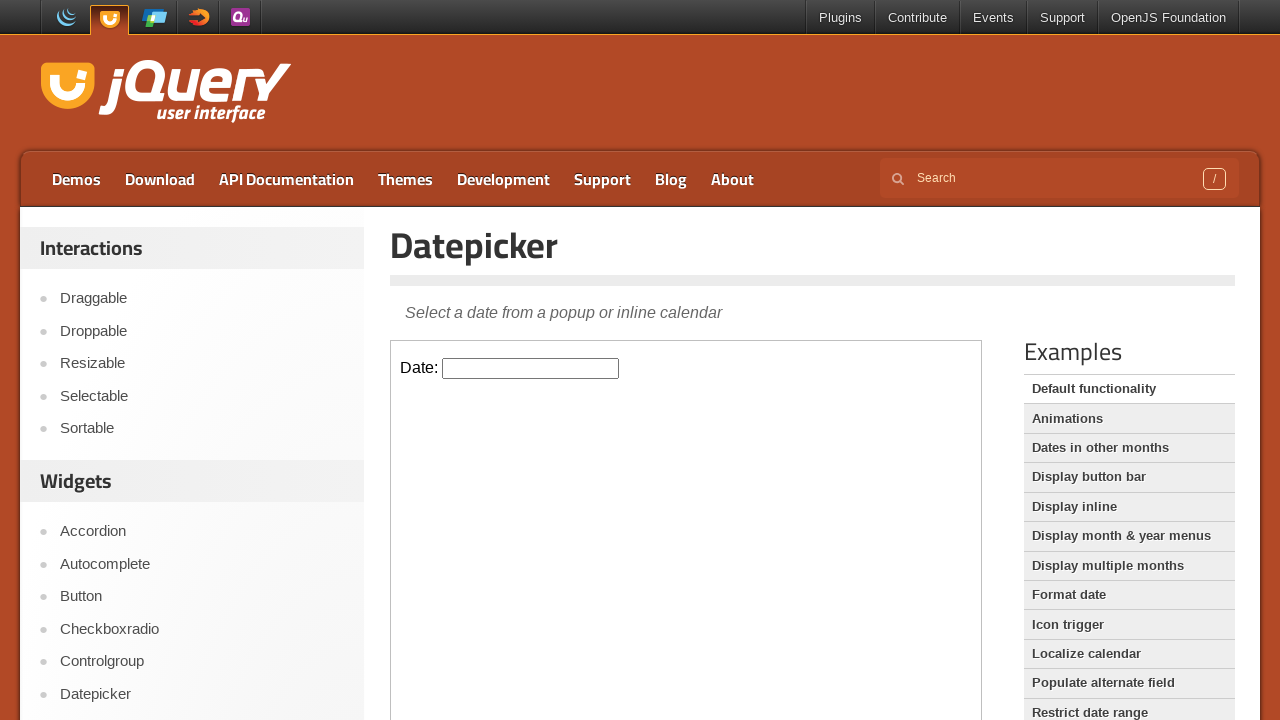

Set datepicker date to 03/09/2026 using JavaScript
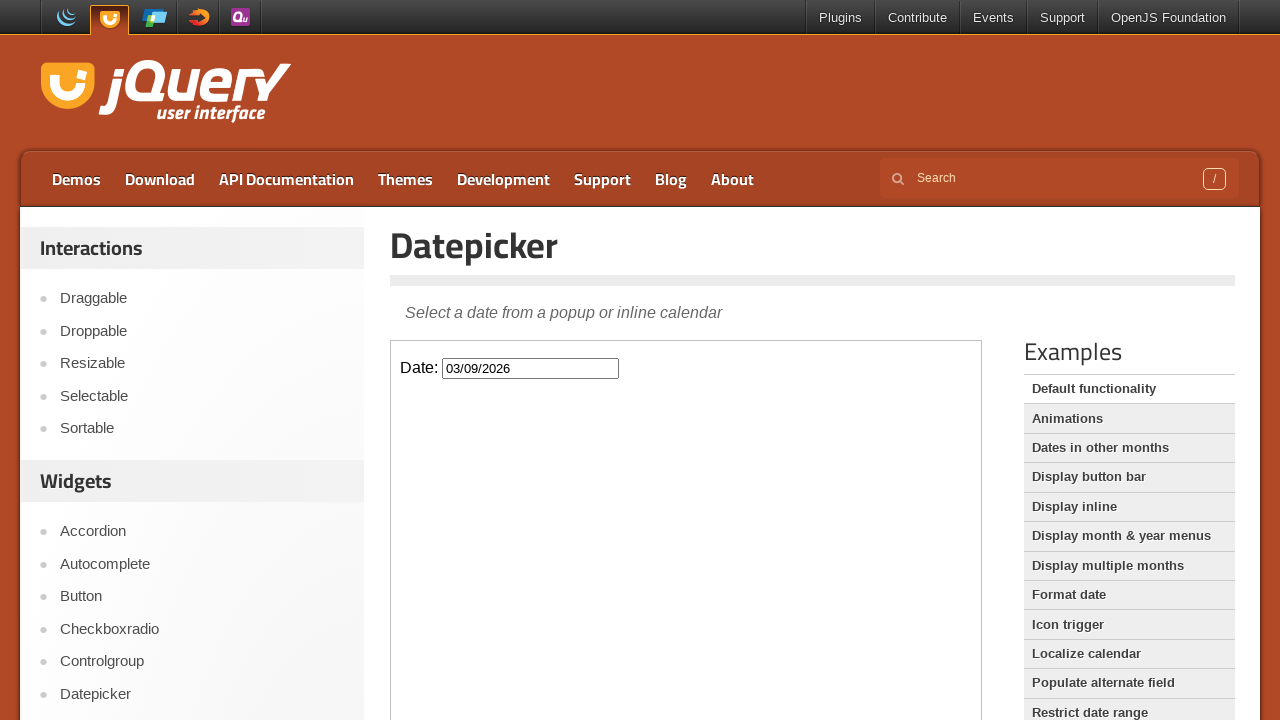

Retrieved selected date from datepicker: 2026-03-09
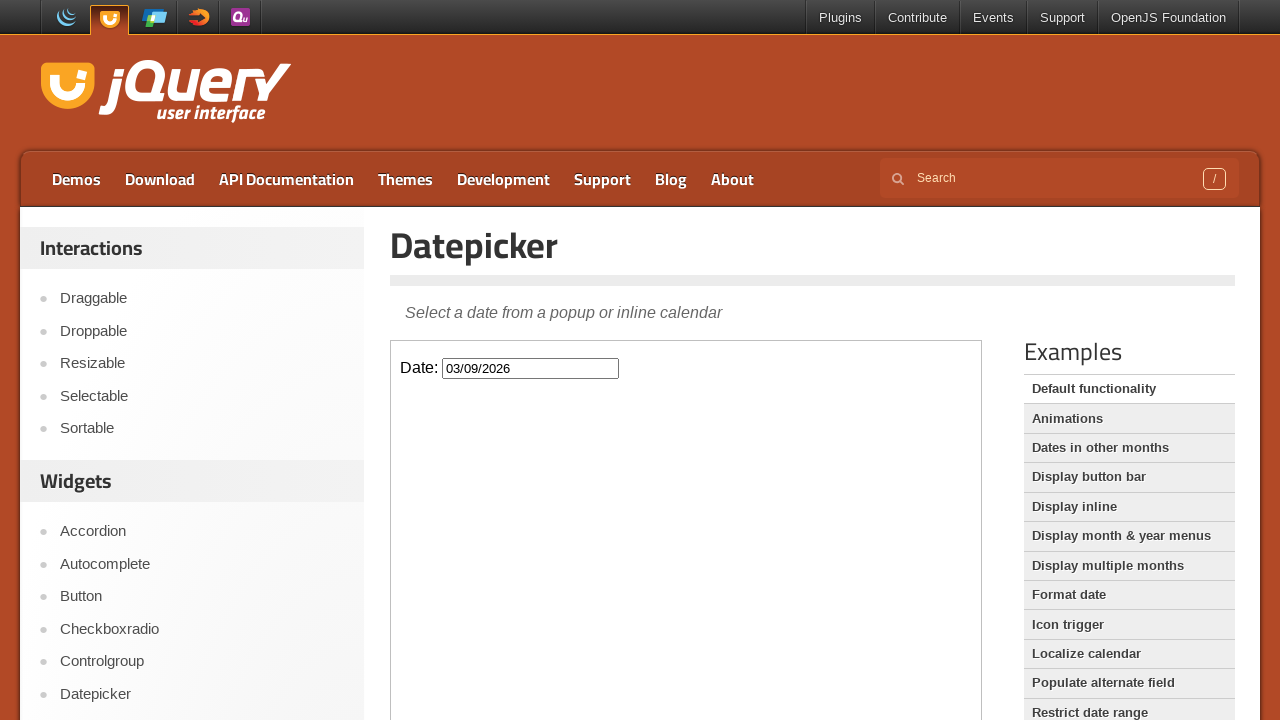

Verified selected date 2026-03-09 matches expected date 2026-03-09
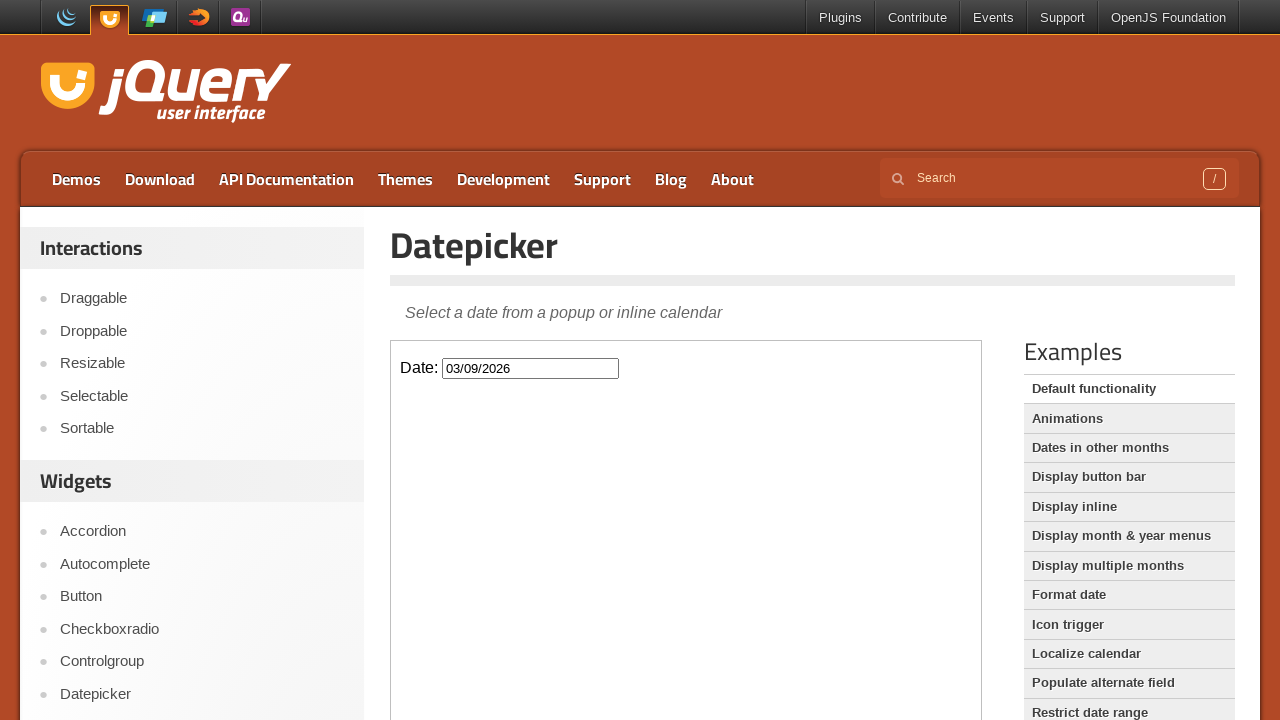

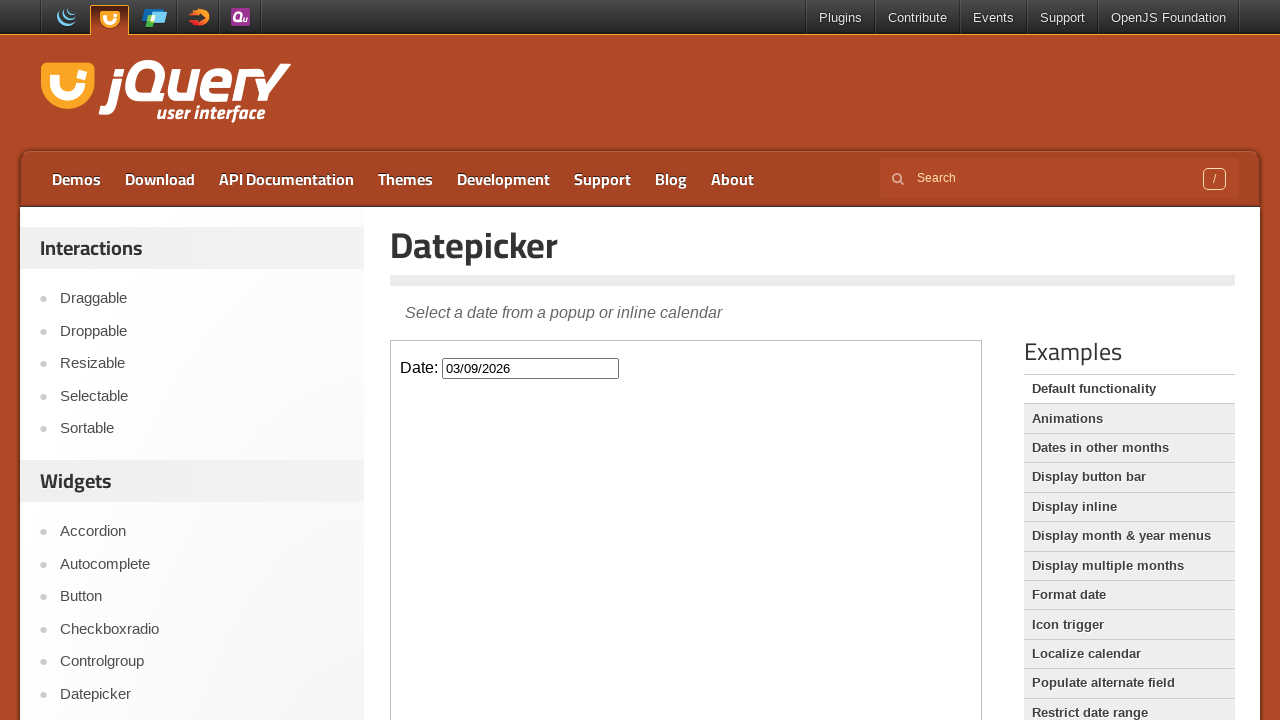